Tests checkbox interaction by clicking on two checkboxes to toggle their selected states - checking the first checkbox and unchecking the second checkbox.

Starting URL: https://the-internet.herokuapp.com/checkboxes

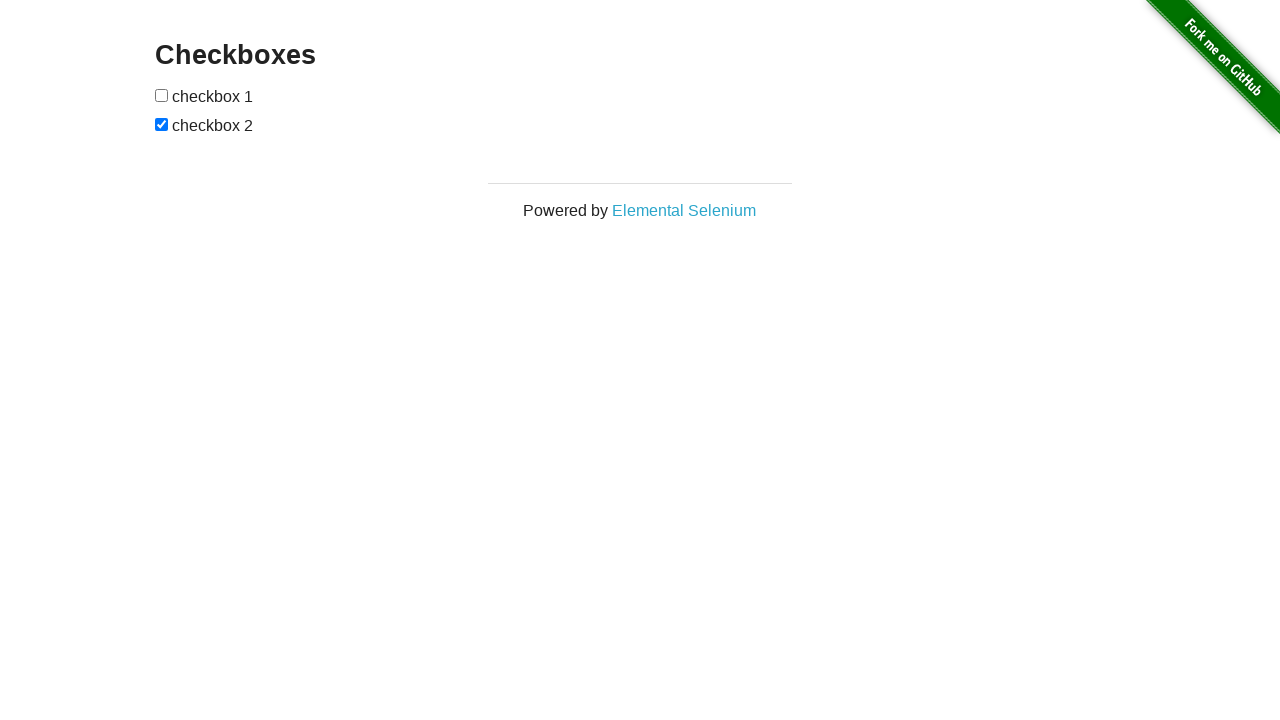

Clicked the first checkbox to check it at (162, 95) on input[type='checkbox'] >> nth=0
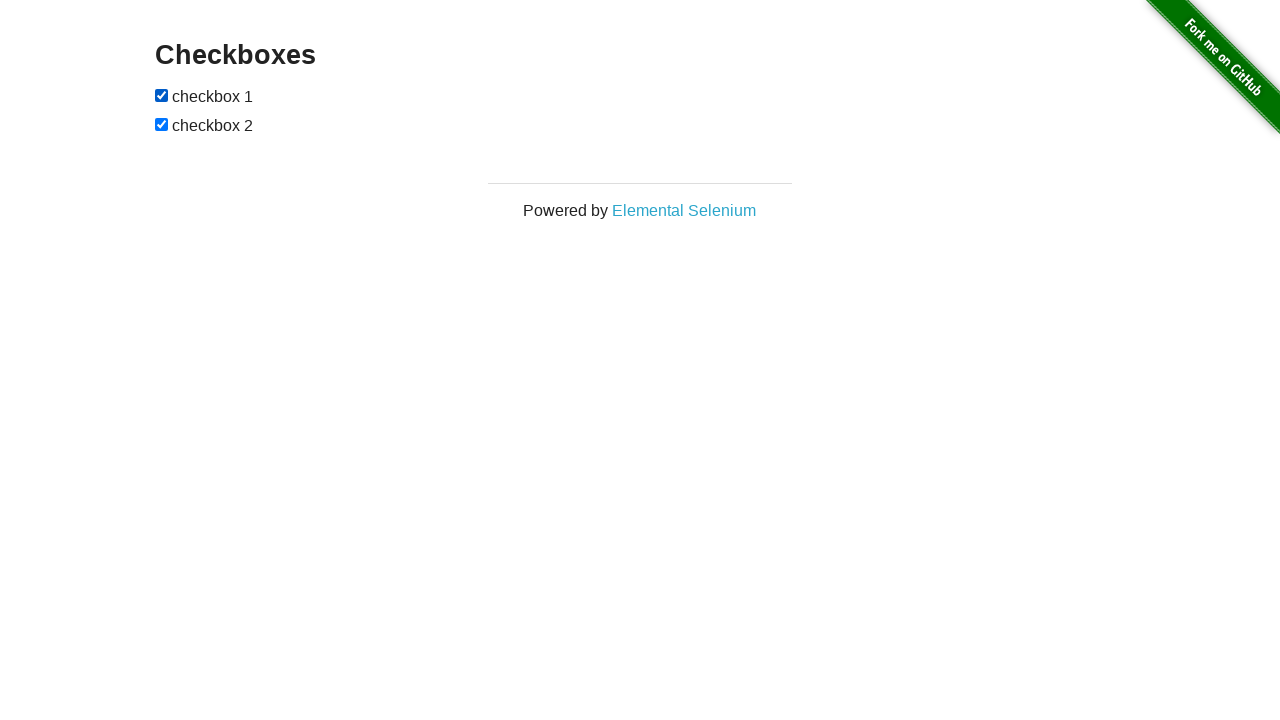

Clicked the second checkbox to uncheck it at (162, 124) on input[type='checkbox'] >> nth=1
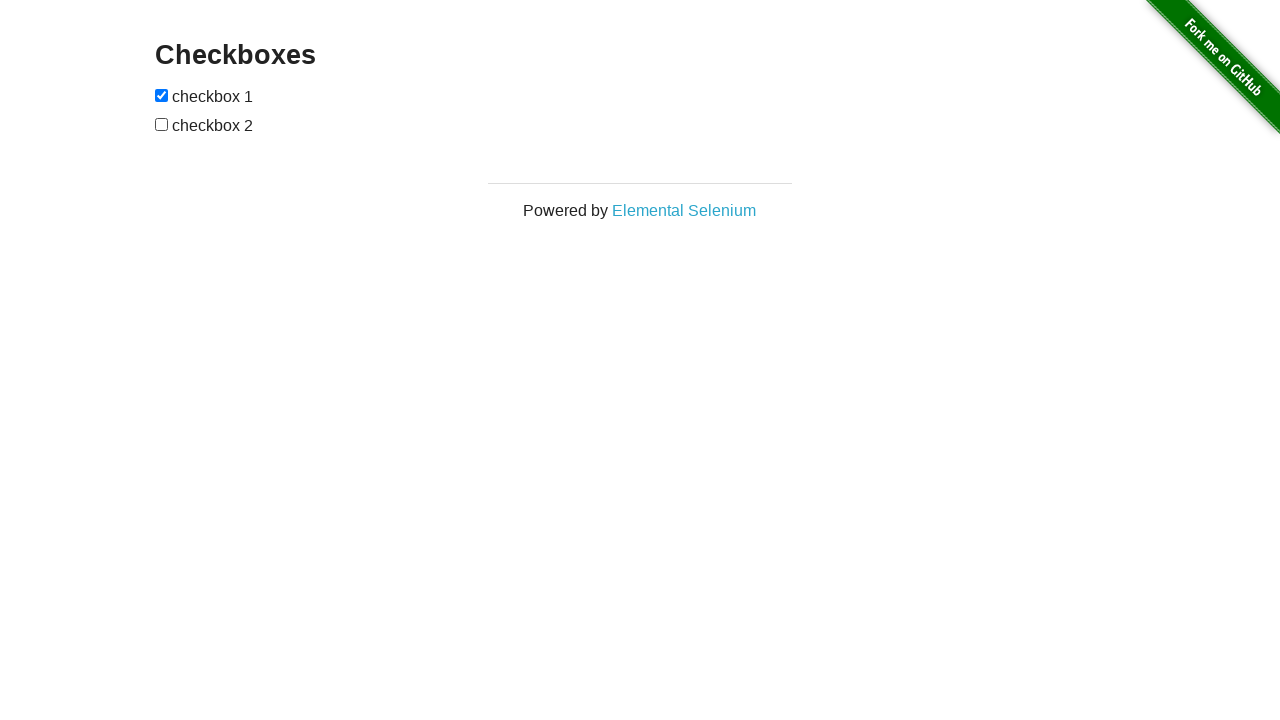

Verified checkboxes are loaded and ready
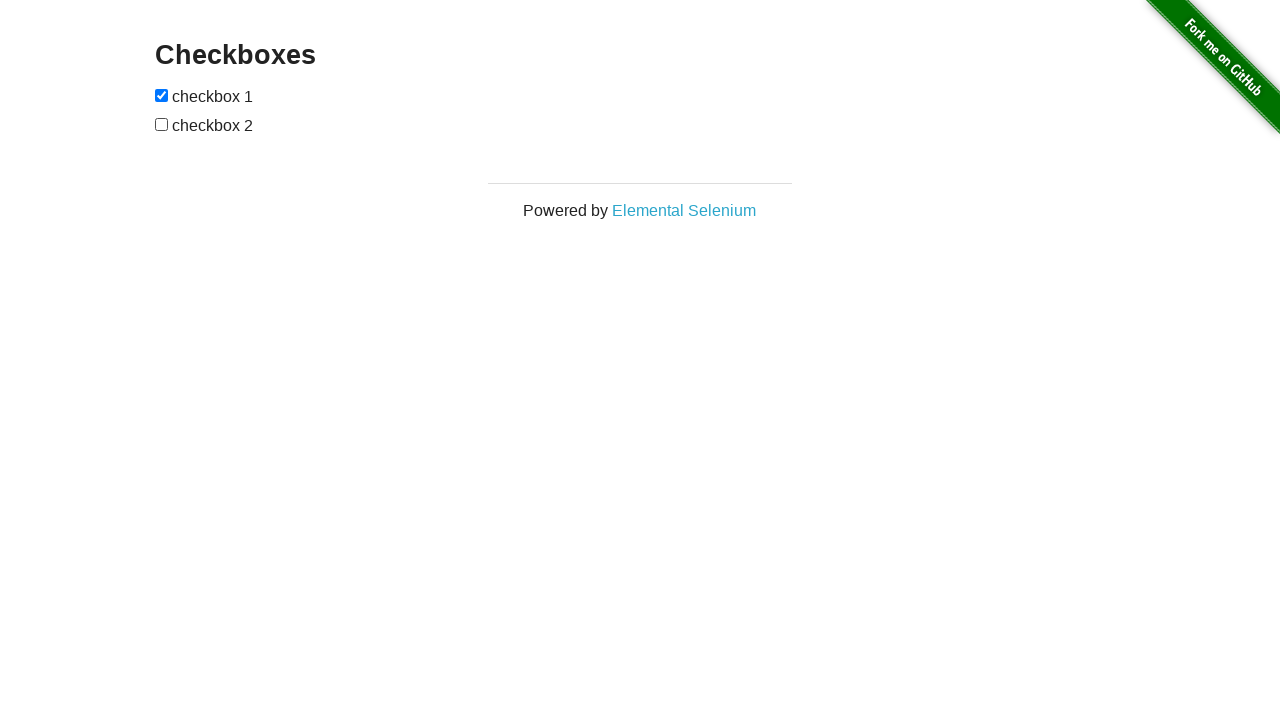

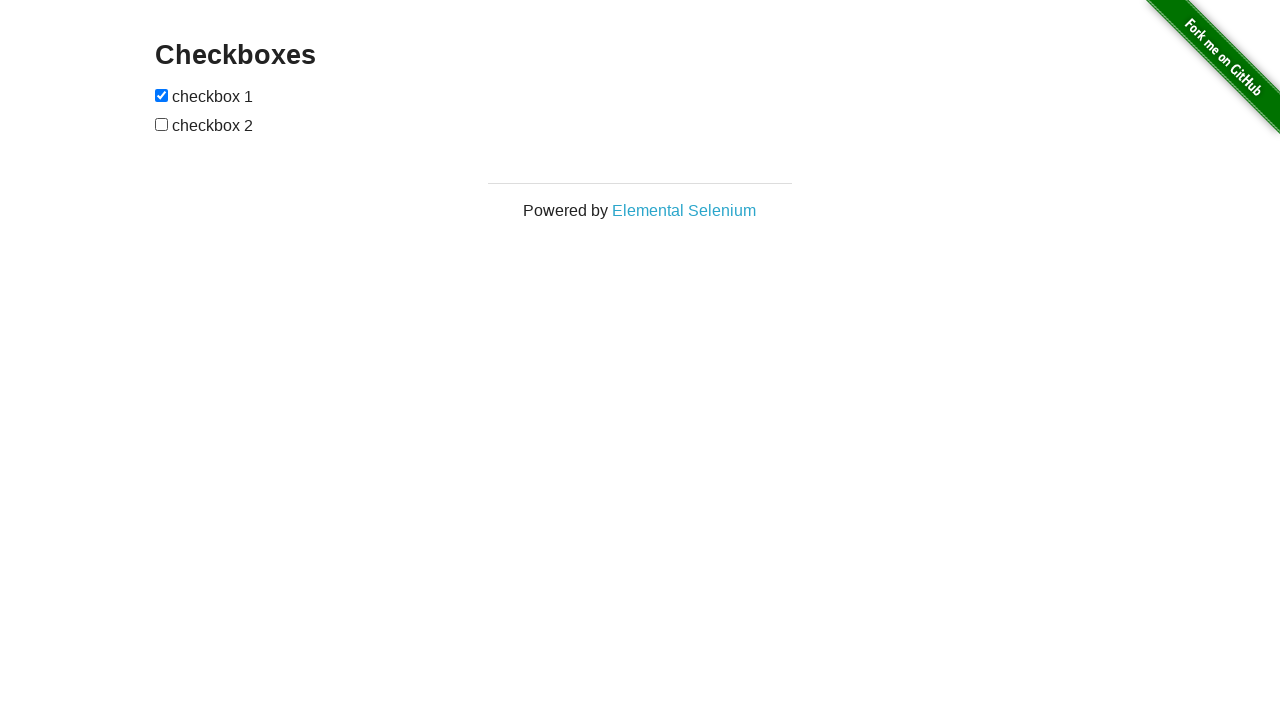